Tests JavaScript Prompt dialog by clicking the JS Prompt button, entering text "Abdullah" in the prompt, accepting it, and verifying the result contains the entered text

Starting URL: https://the-internet.herokuapp.com/javascript_alerts

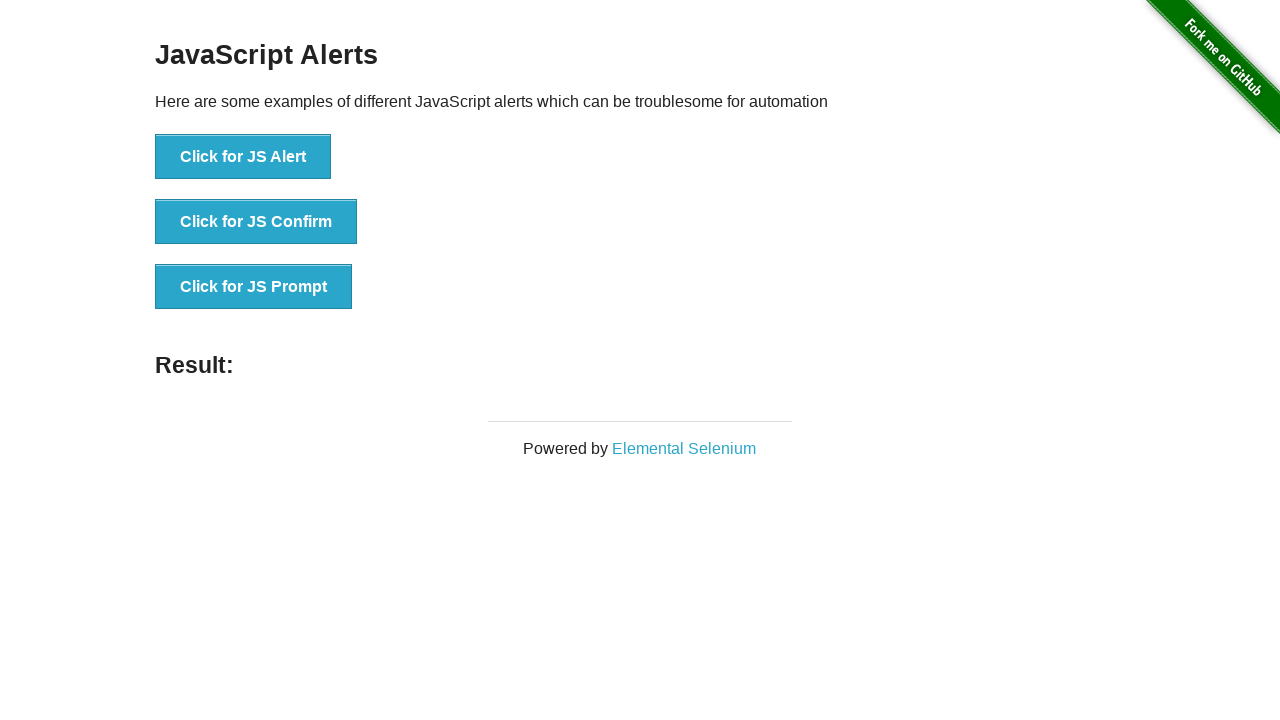

Set up dialog handler to accept prompt with text 'Abdullah'
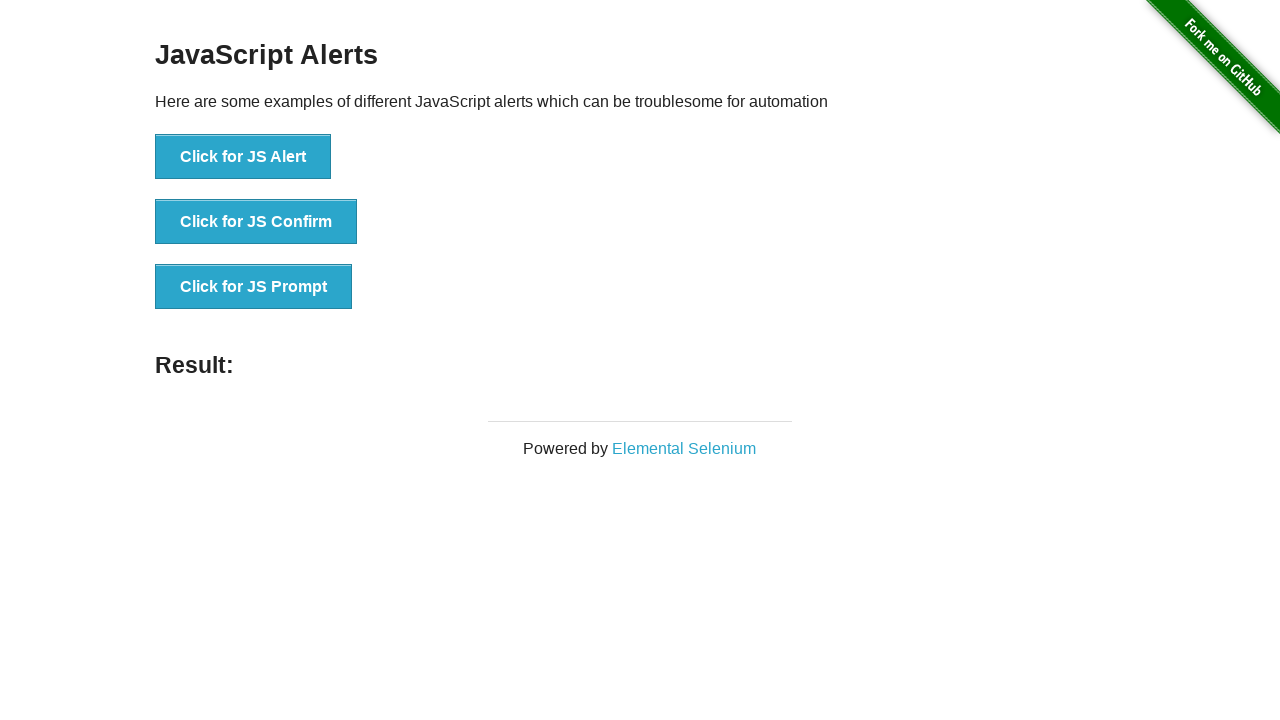

Clicked the JS Prompt button at (254, 287) on xpath=//button[text()='Click for JS Prompt']
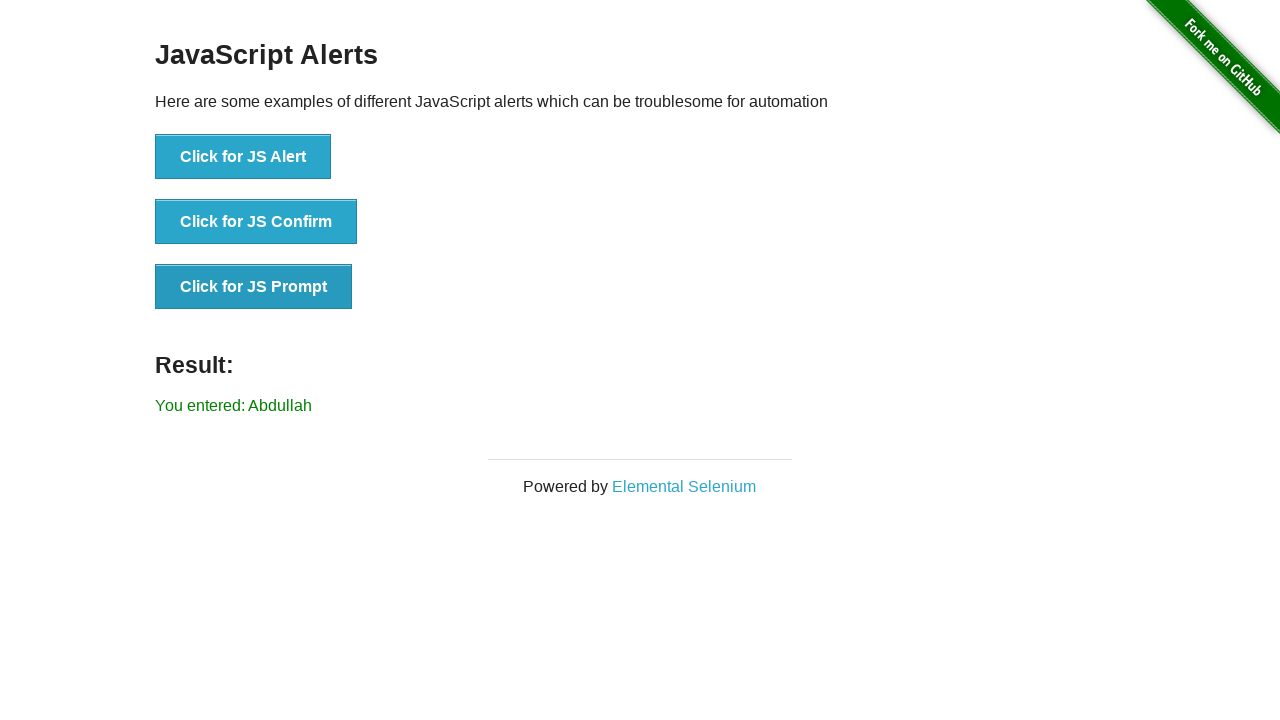

Retrieved result text from #result element
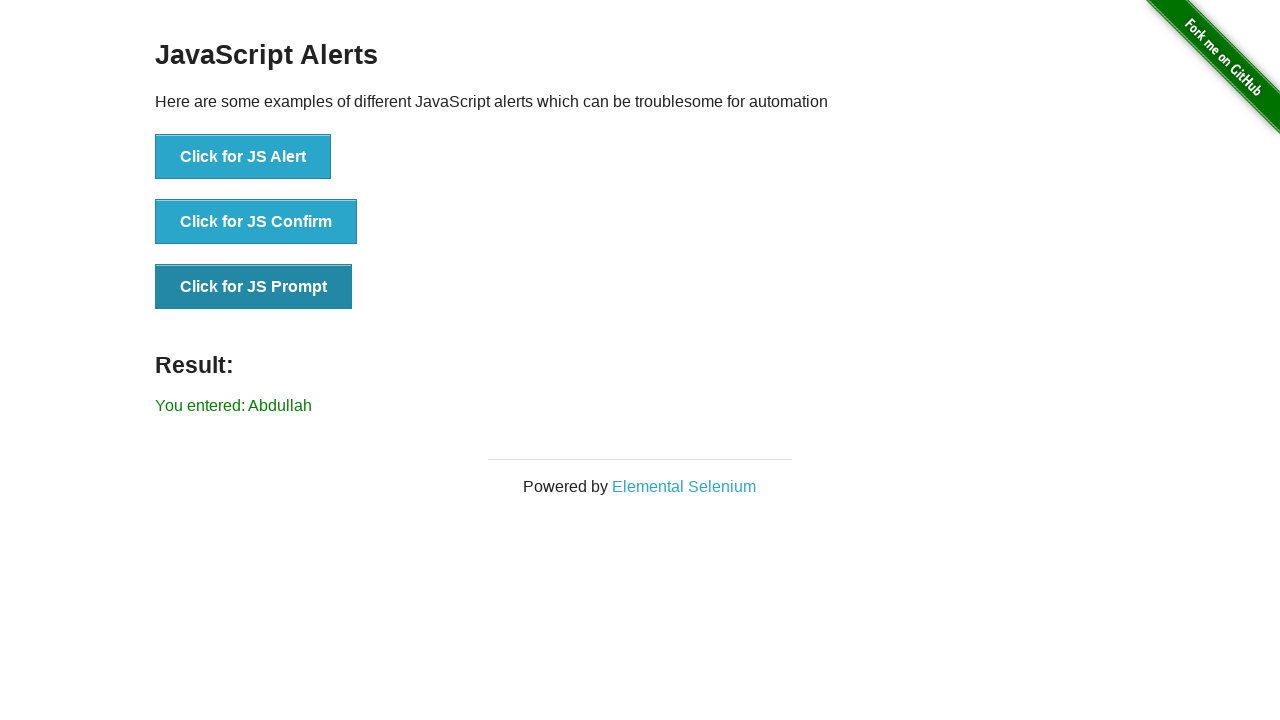

Verified that result text contains 'Abdullah'
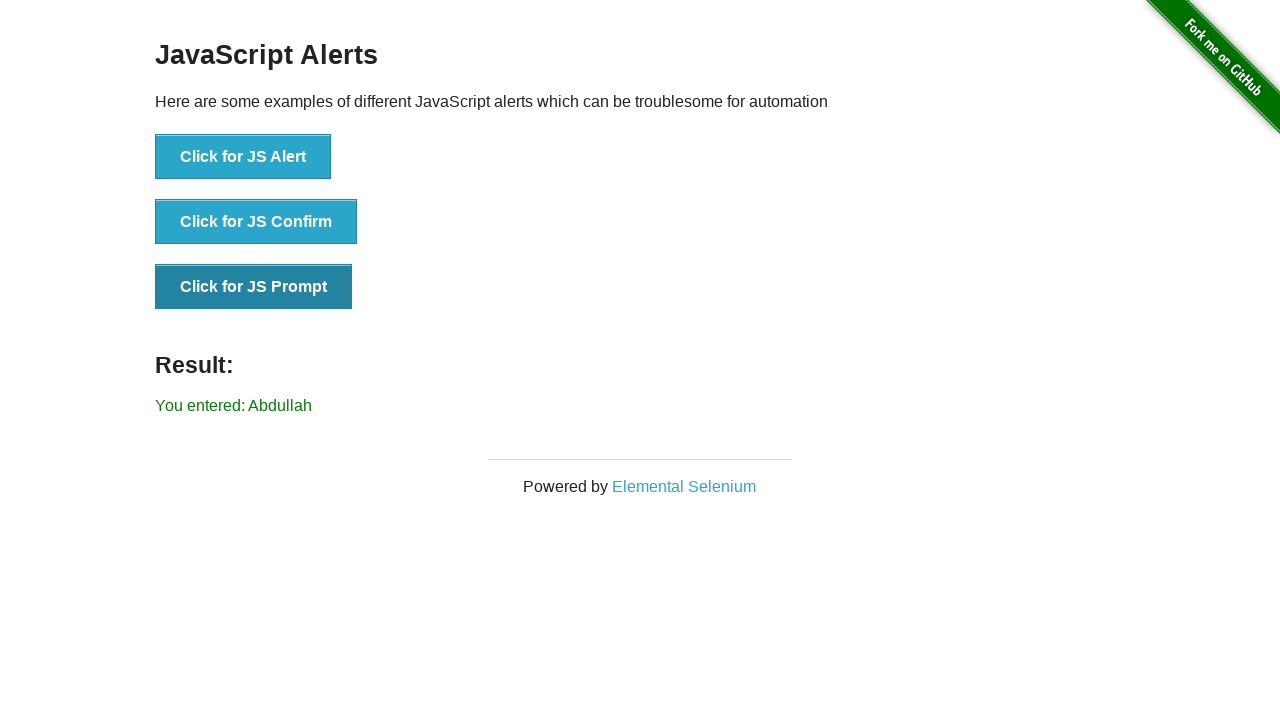

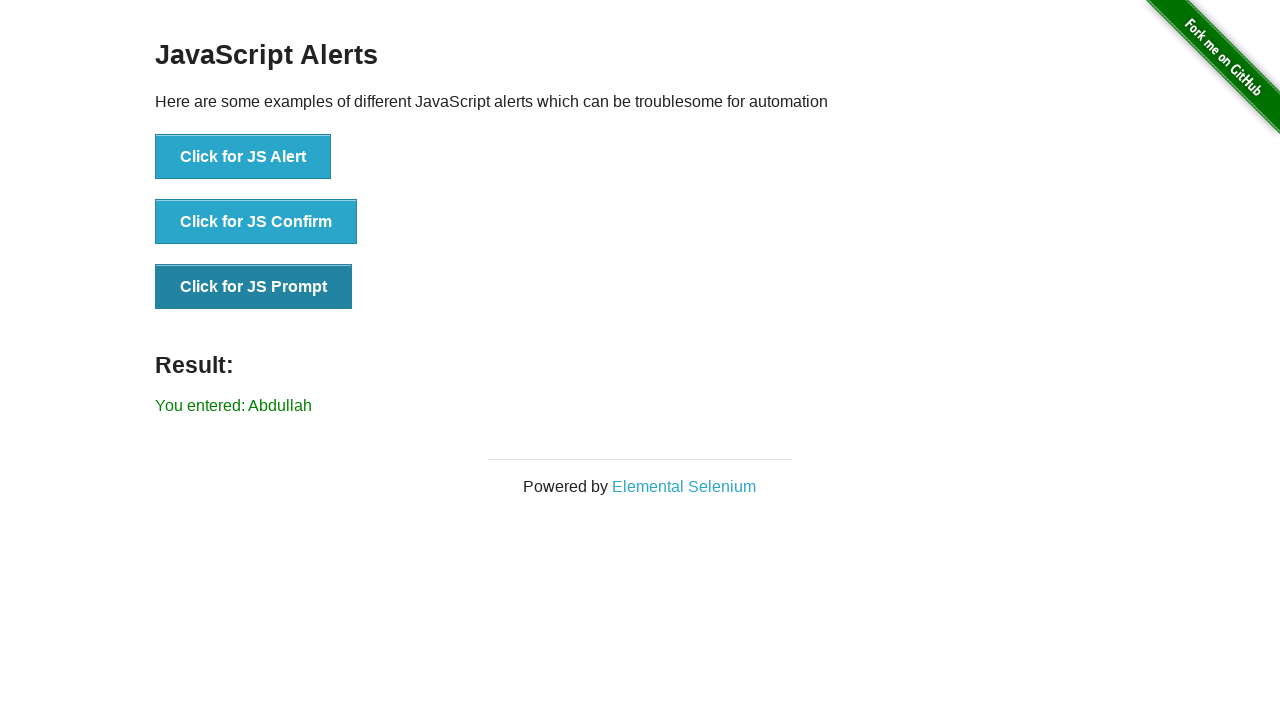